Tests accepting an alert dialog by clicking a button and accepting the resulting alert

Starting URL: http://omayo.blogspot.com

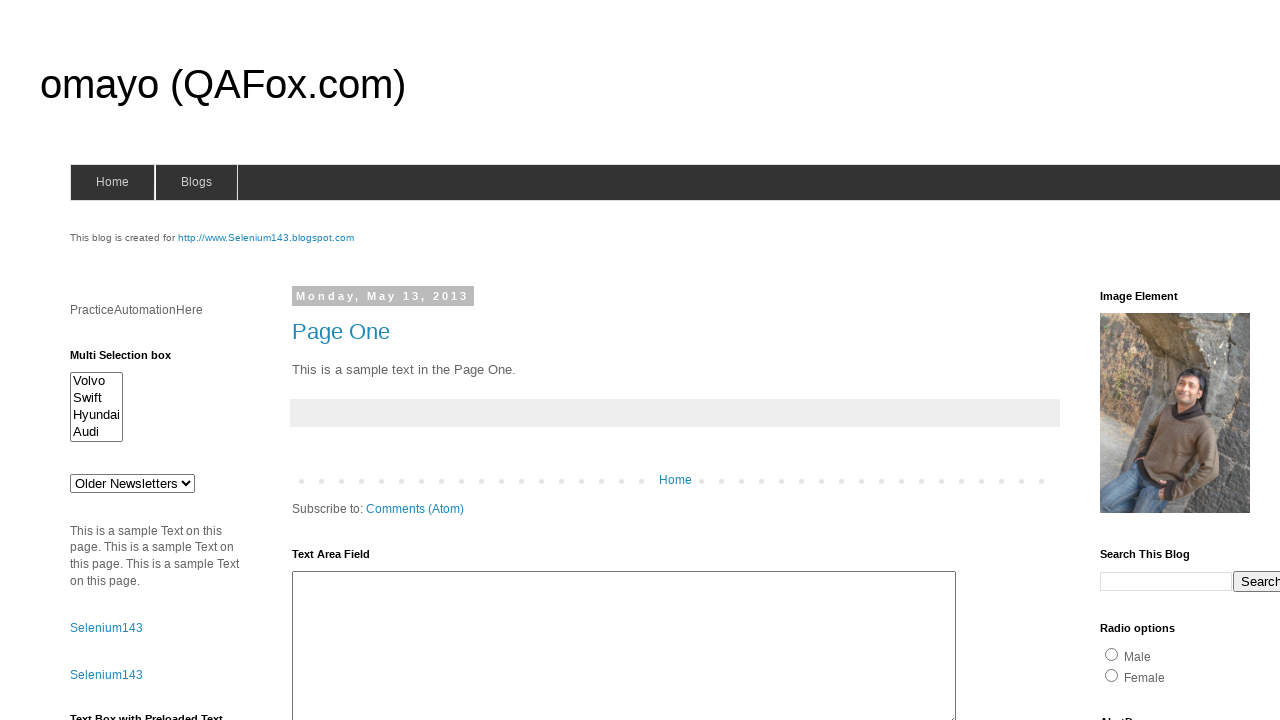

Set up dialog handler to automatically accept alerts
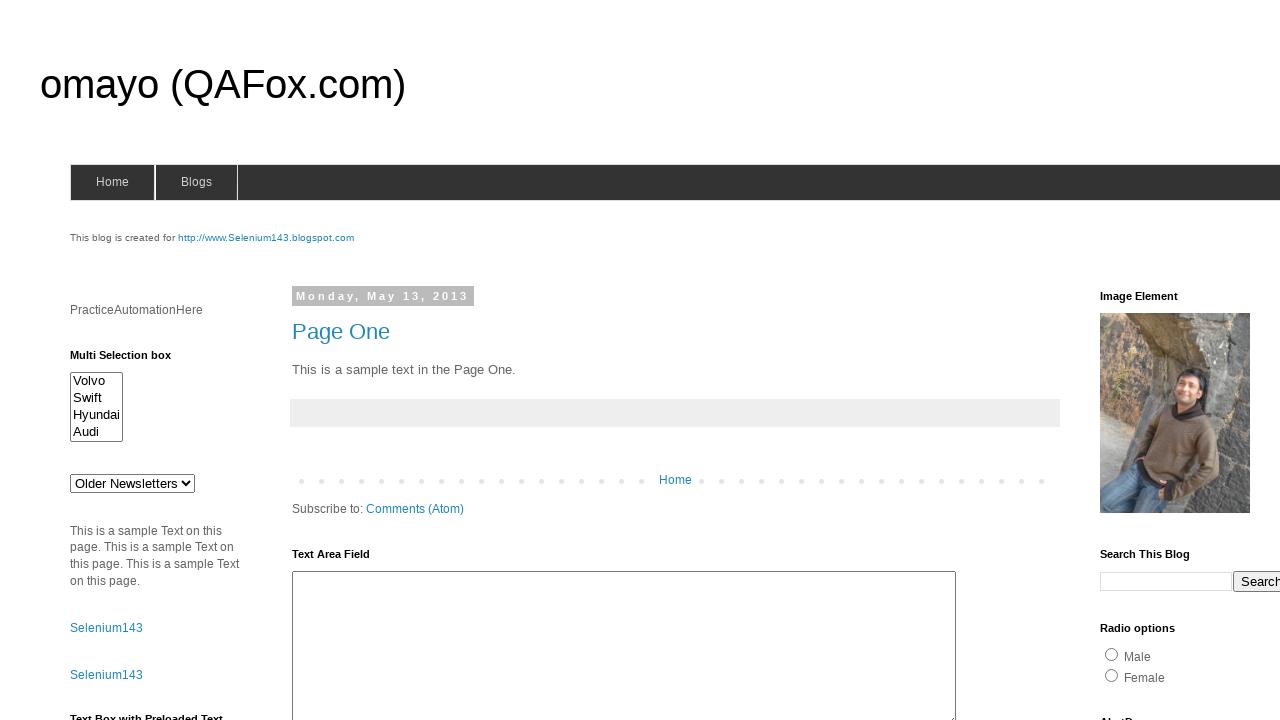

Clicked alert button to trigger alert dialog at (1154, 361) on #alert1
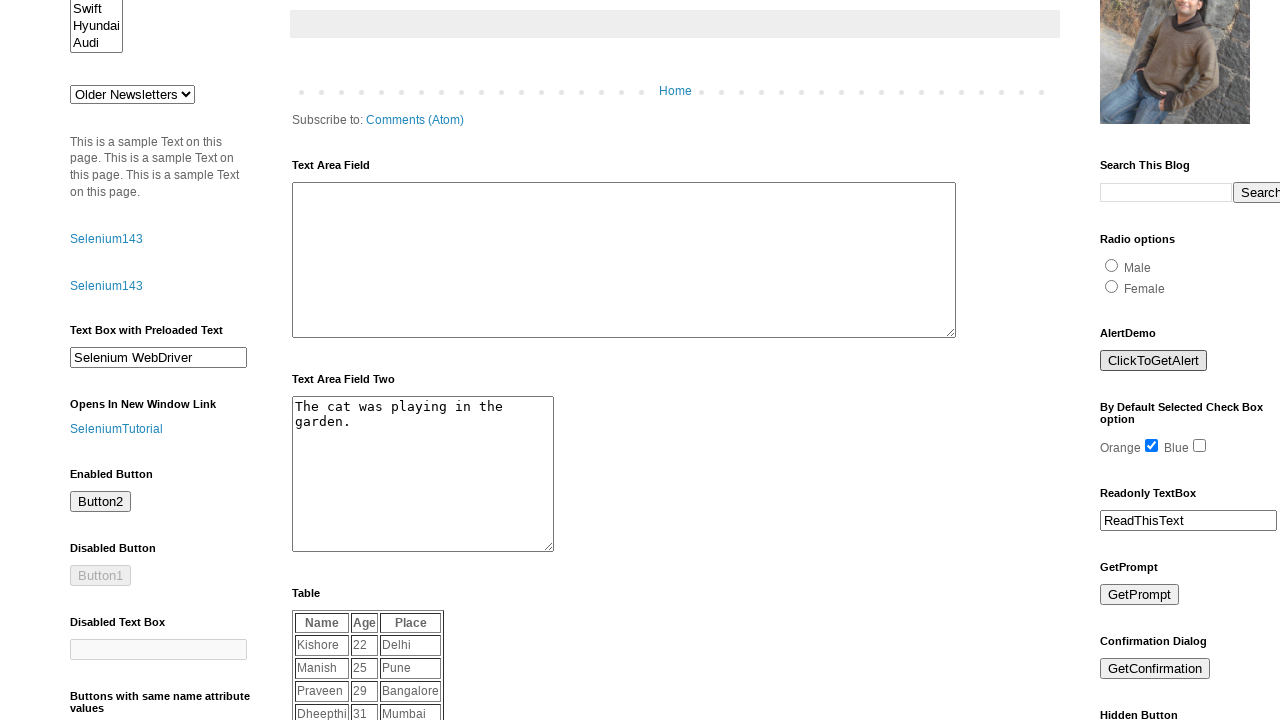

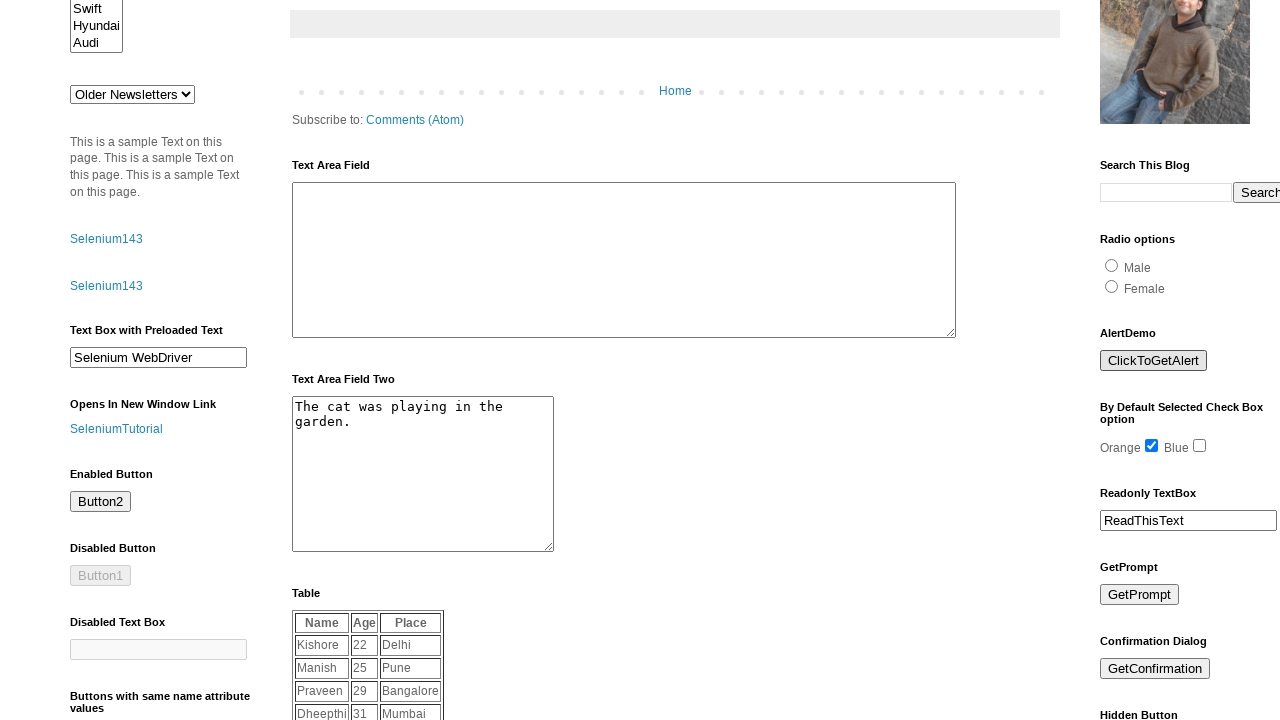